Fills out the DemoQA practice form by entering personal information (name, email), selecting subjects, checking hobby checkboxes, entering an address, and selecting state/city from dropdowns.

Starting URL: https://demoqa.com

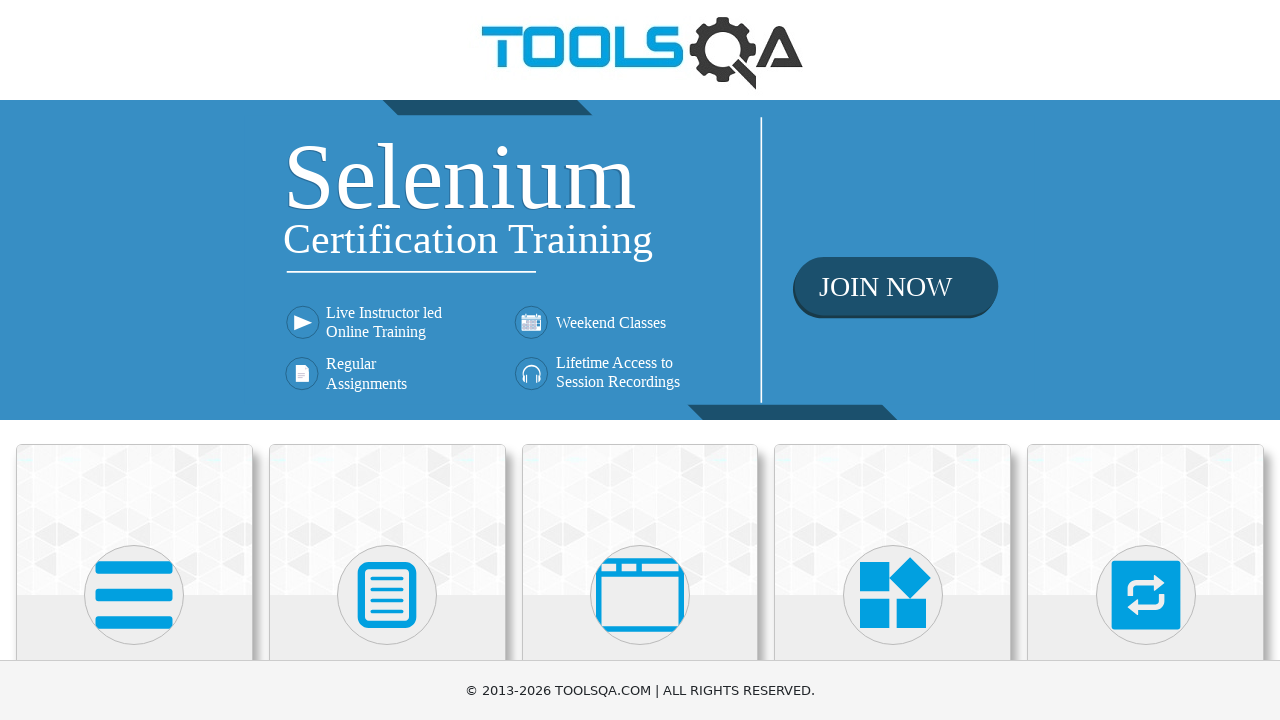

Clicked on Forms card on homepage at (387, 520) on div.card:has-text('Forms')
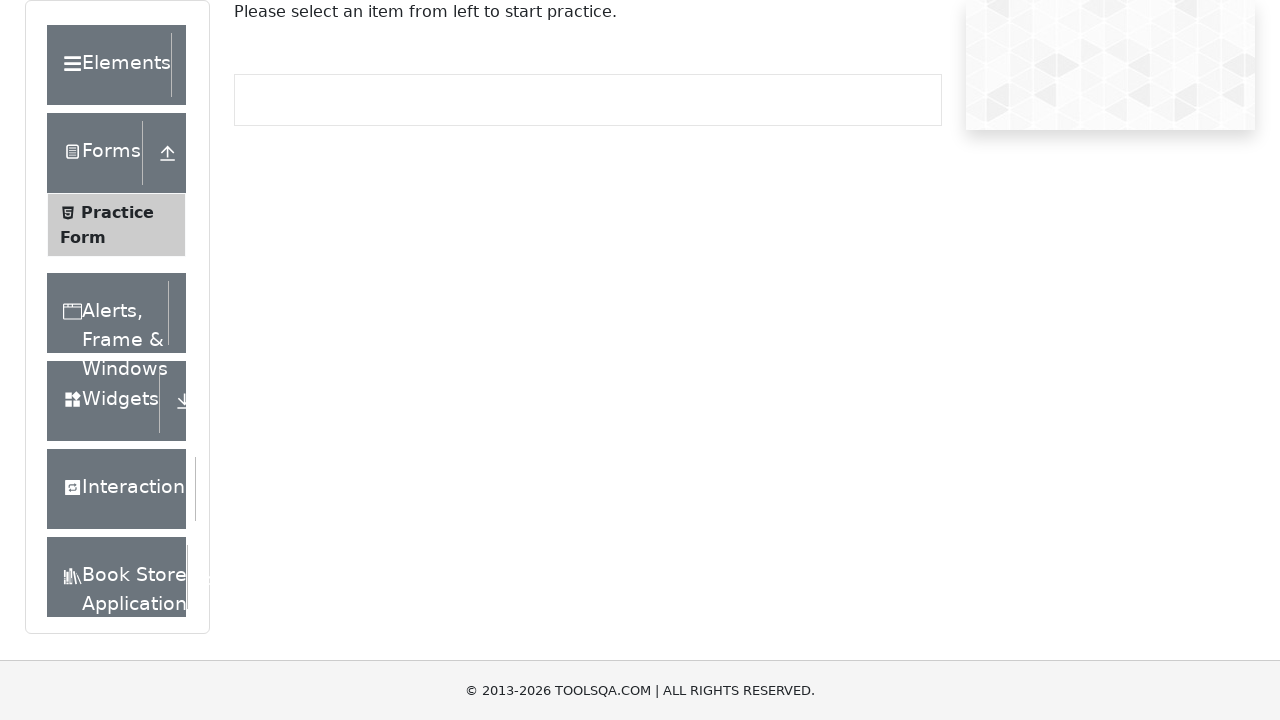

Clicked on Practice Form link in sidebar at (117, 212) on text=Practice Form
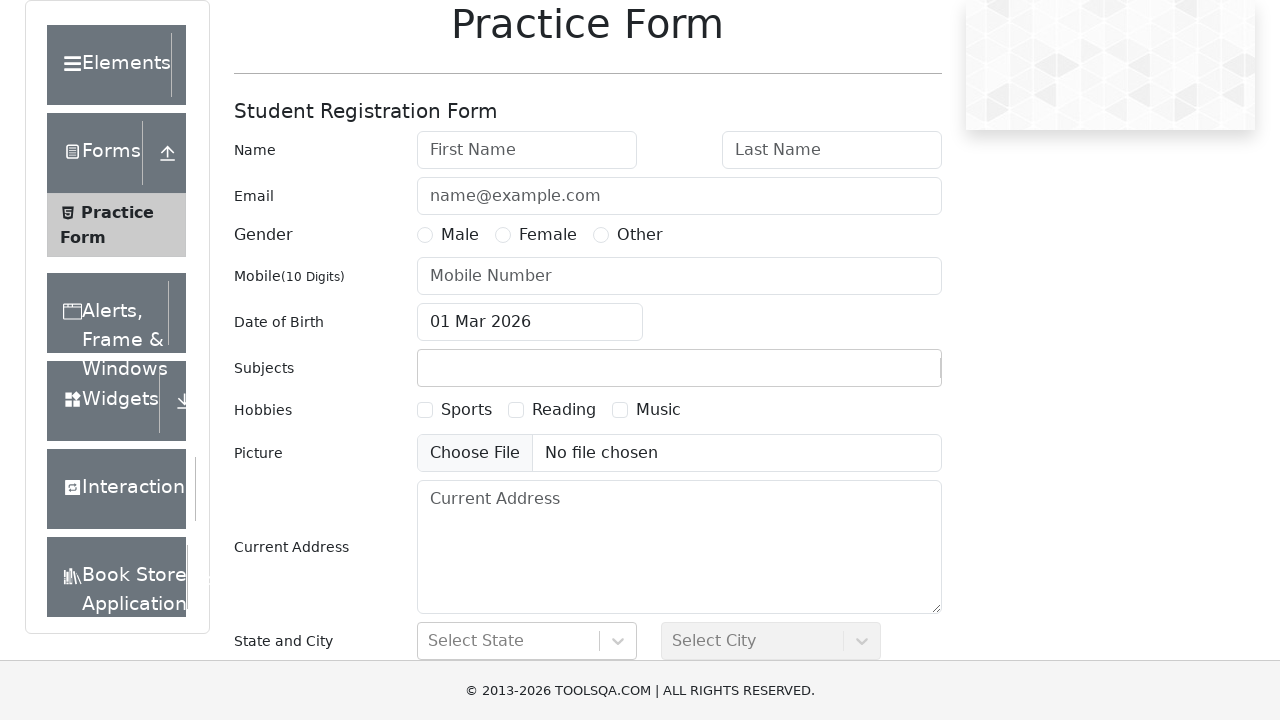

Entered 'First' in first name field on #firstName
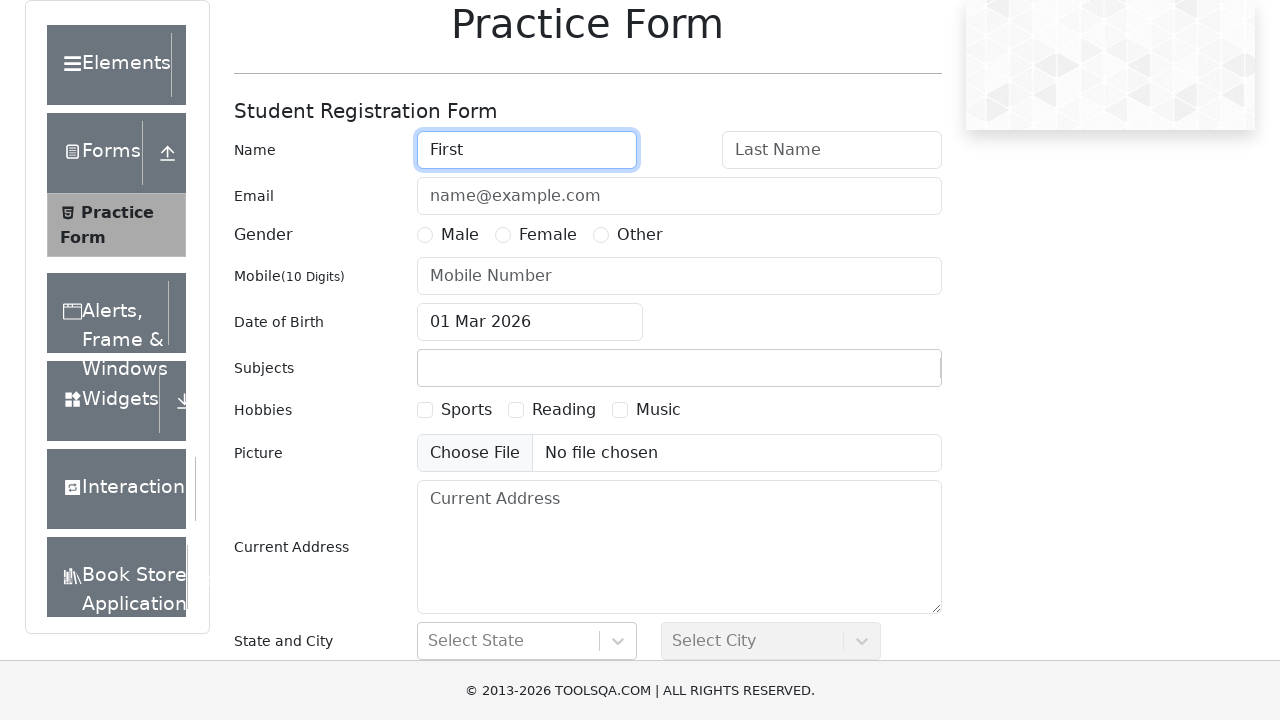

Entered 'Last' in last name field on #lastName
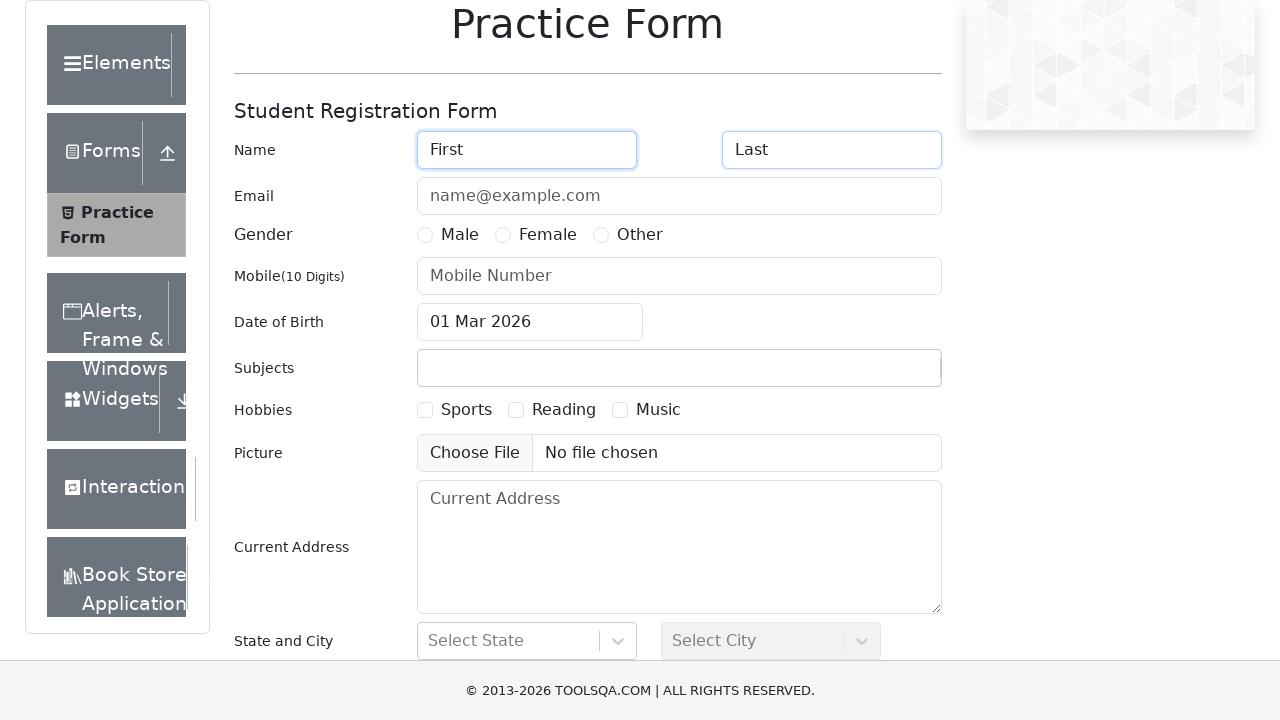

Entered 'test@test.com' in email field on #userEmail
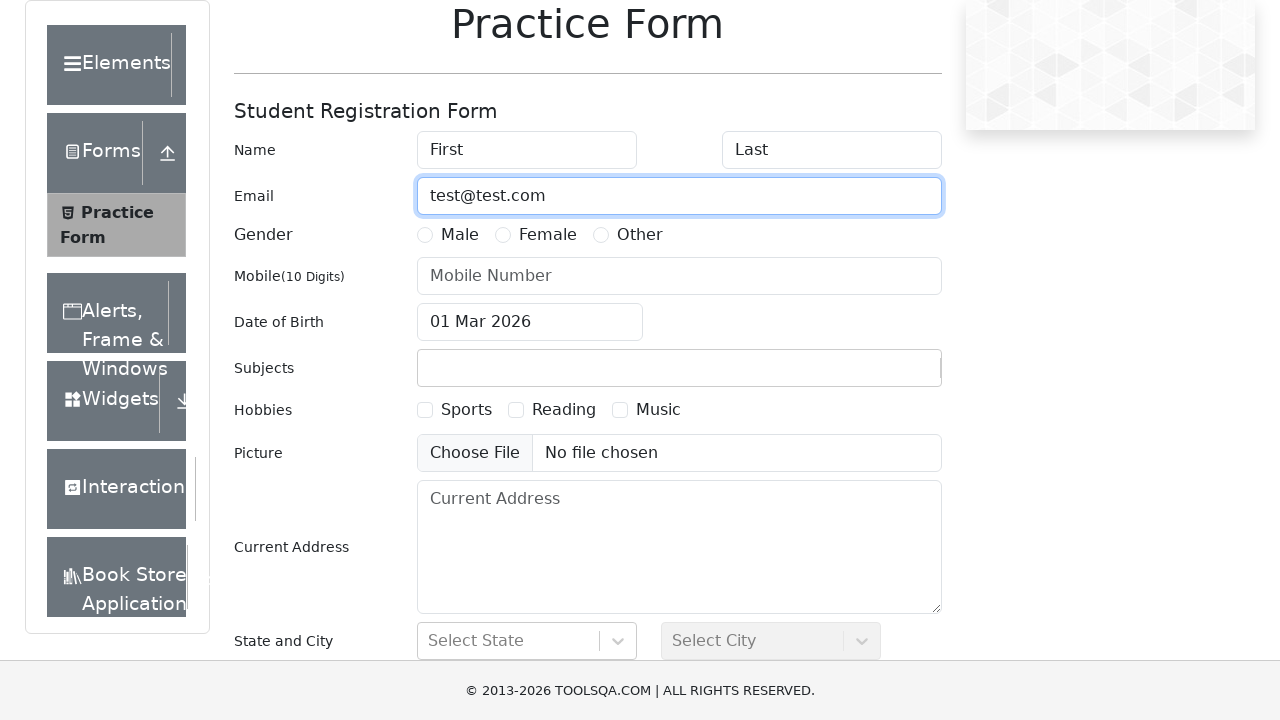

Clicked on subjects container at (679, 368) on #subjectsContainer
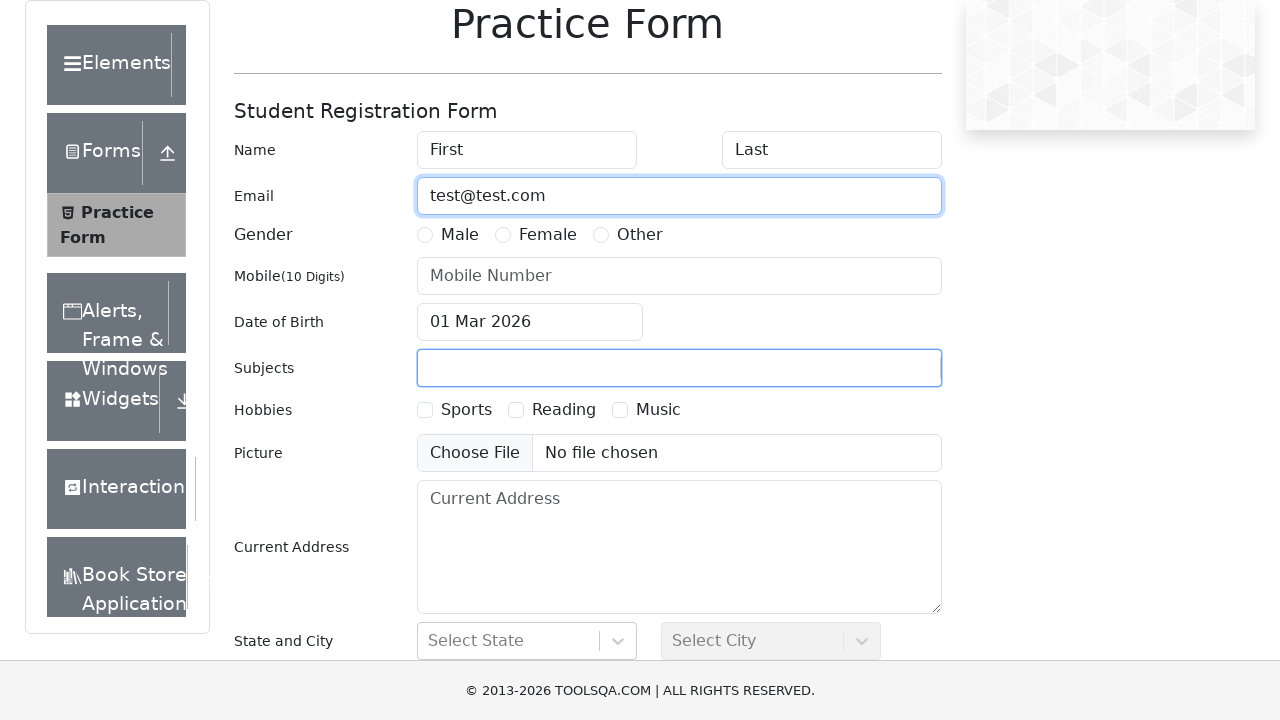

Typed 'A' in subjects field
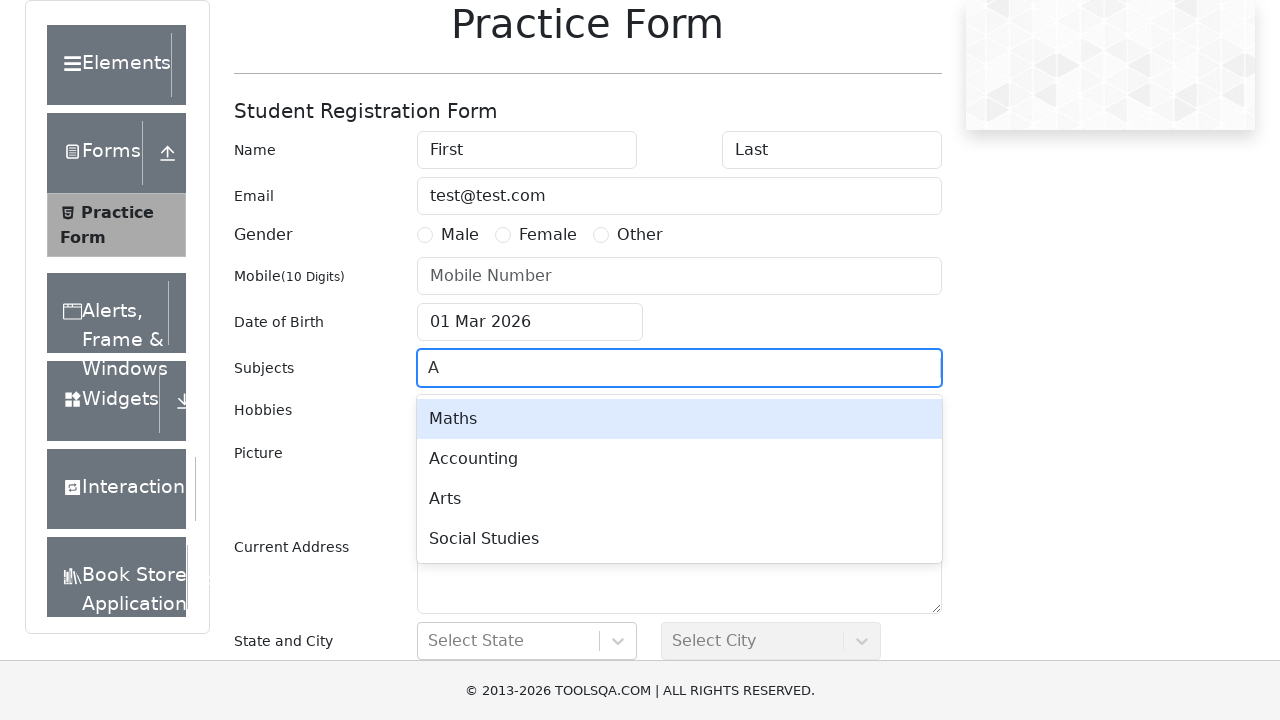

Pressed arrow down to navigate subject options
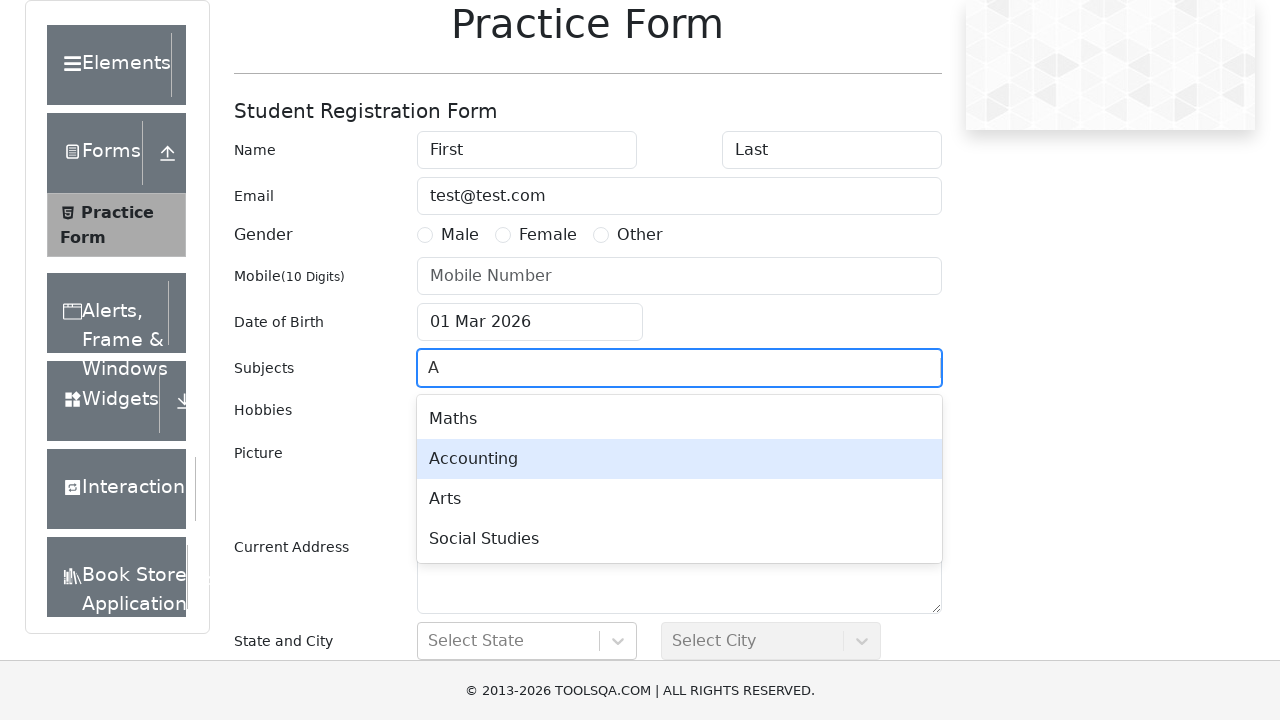

Pressed enter to select subject
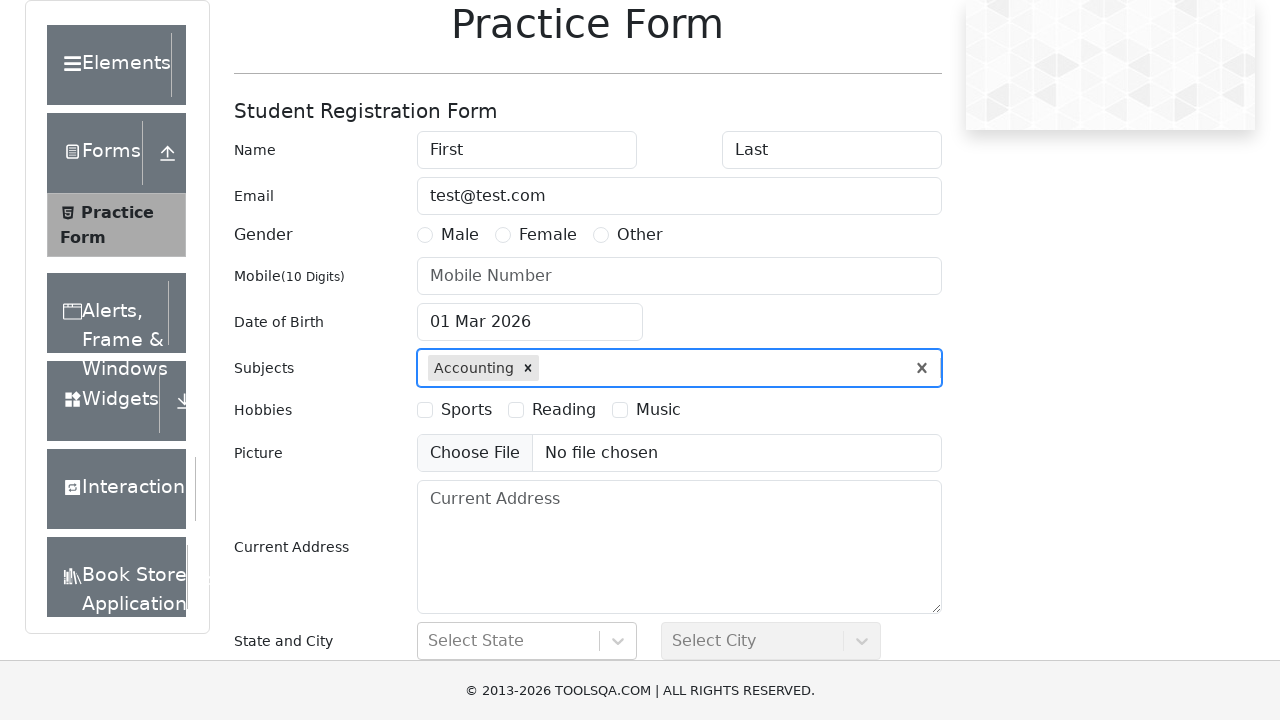

Checked Sports hobby checkbox at (466, 410) on label[for='hobbies-checkbox-1']
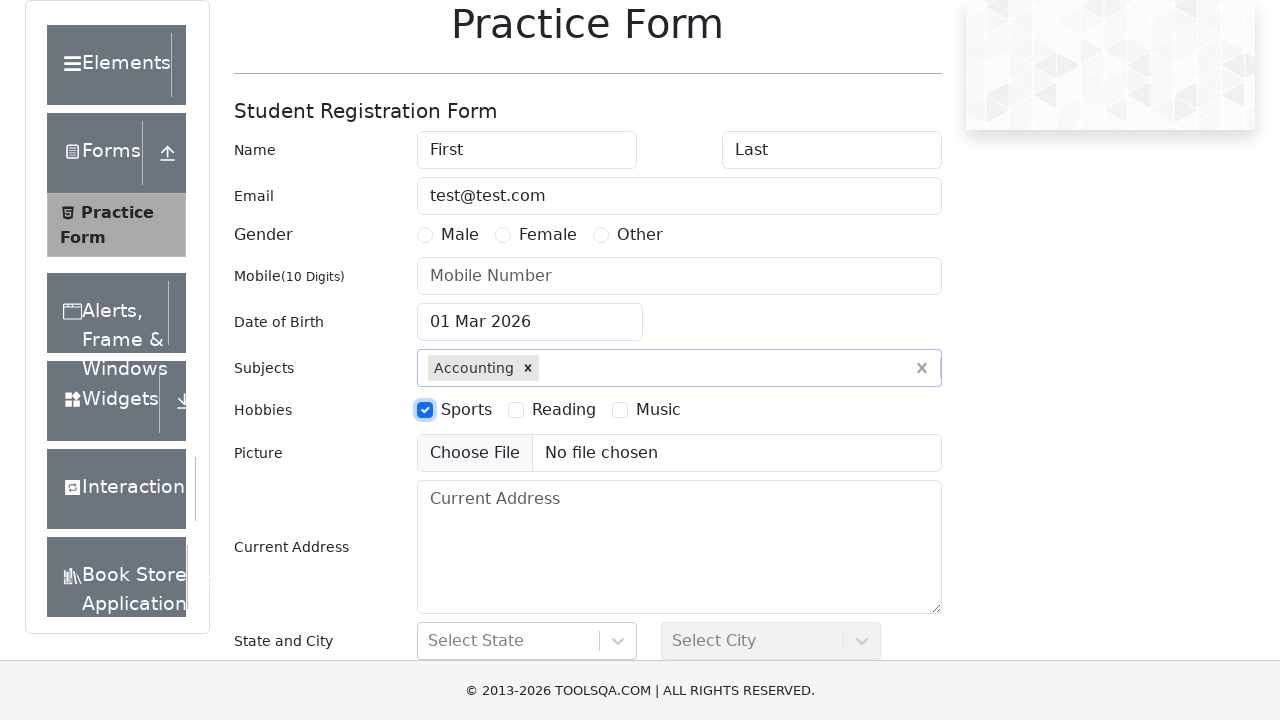

Checked Reading hobby checkbox at (564, 410) on label[for='hobbies-checkbox-2']
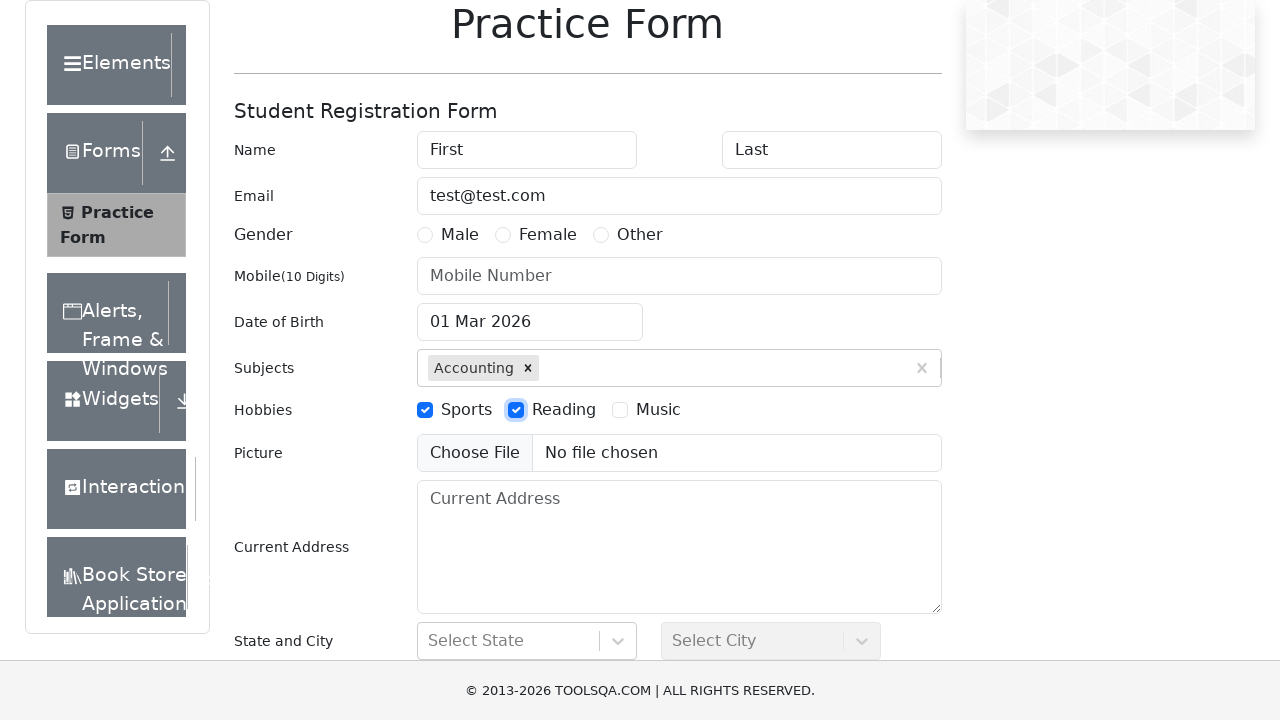

Checked Music hobby checkbox at (658, 410) on label[for='hobbies-checkbox-3']
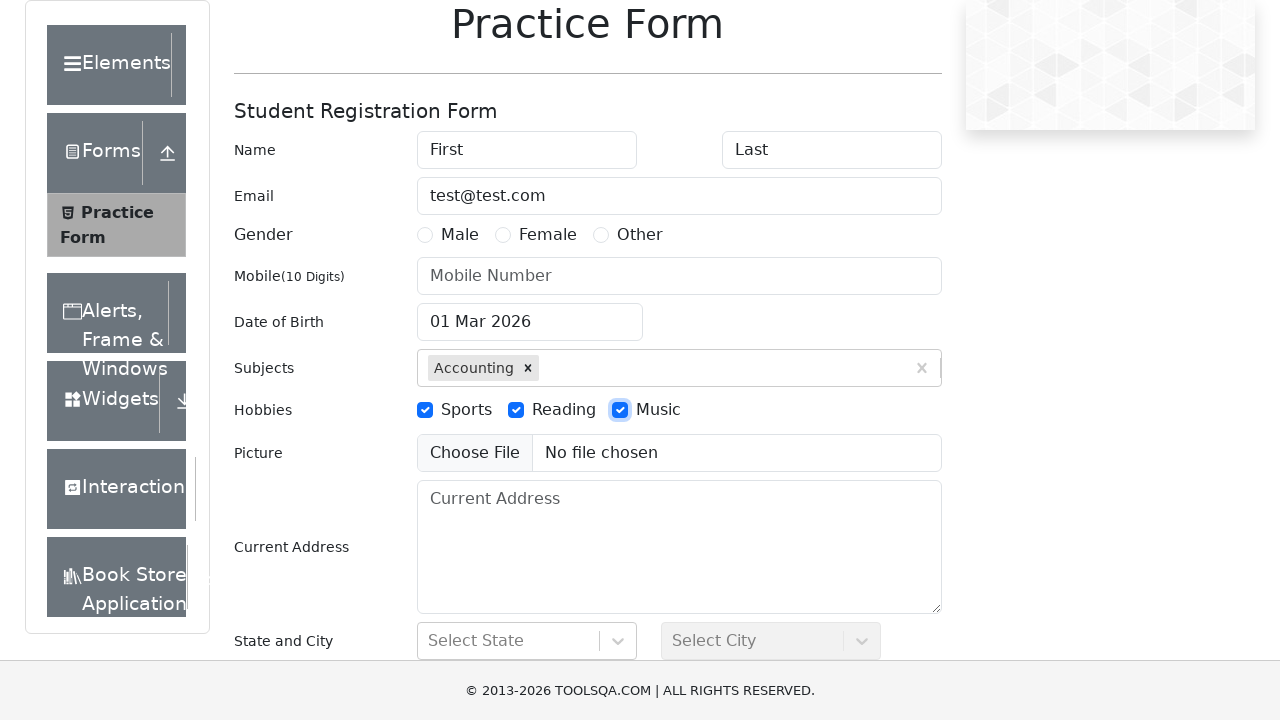

Entered 'TextArea' in current address field on #currentAddress
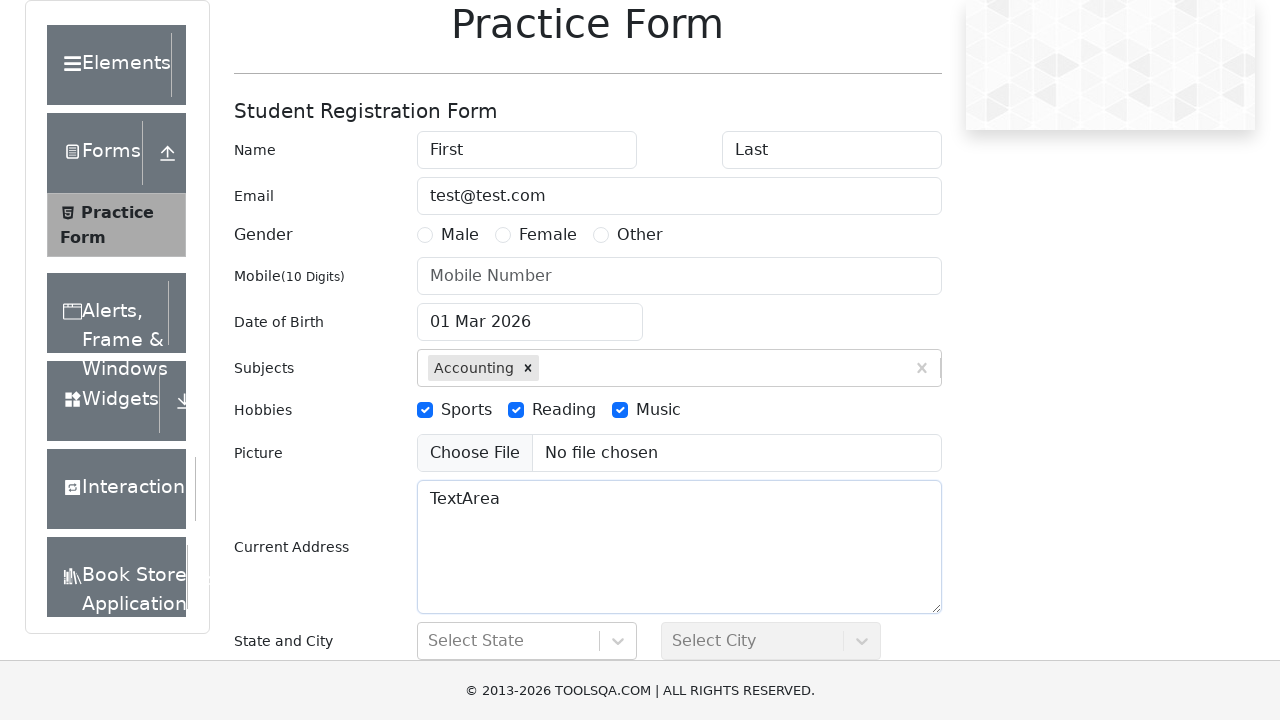

Clicked on state dropdown at (527, 641) on #state
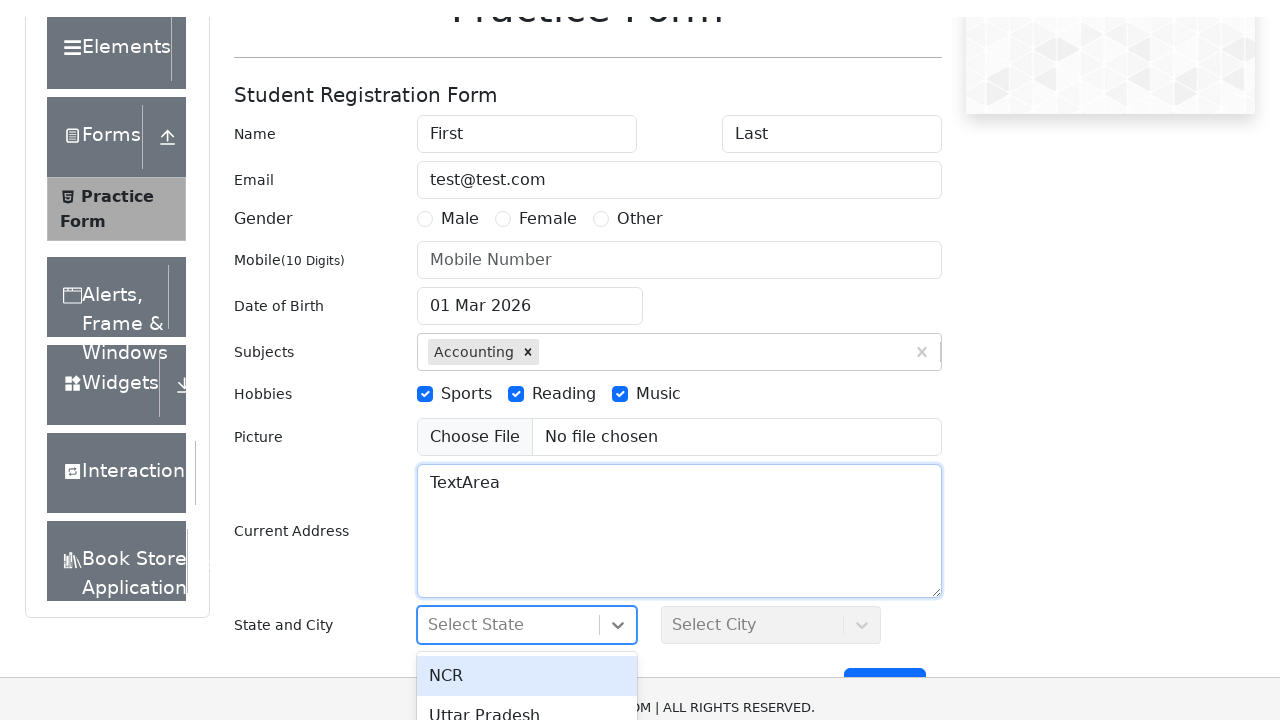

Selected first state option from dropdown at (527, 568) on #react-select-3-option-0
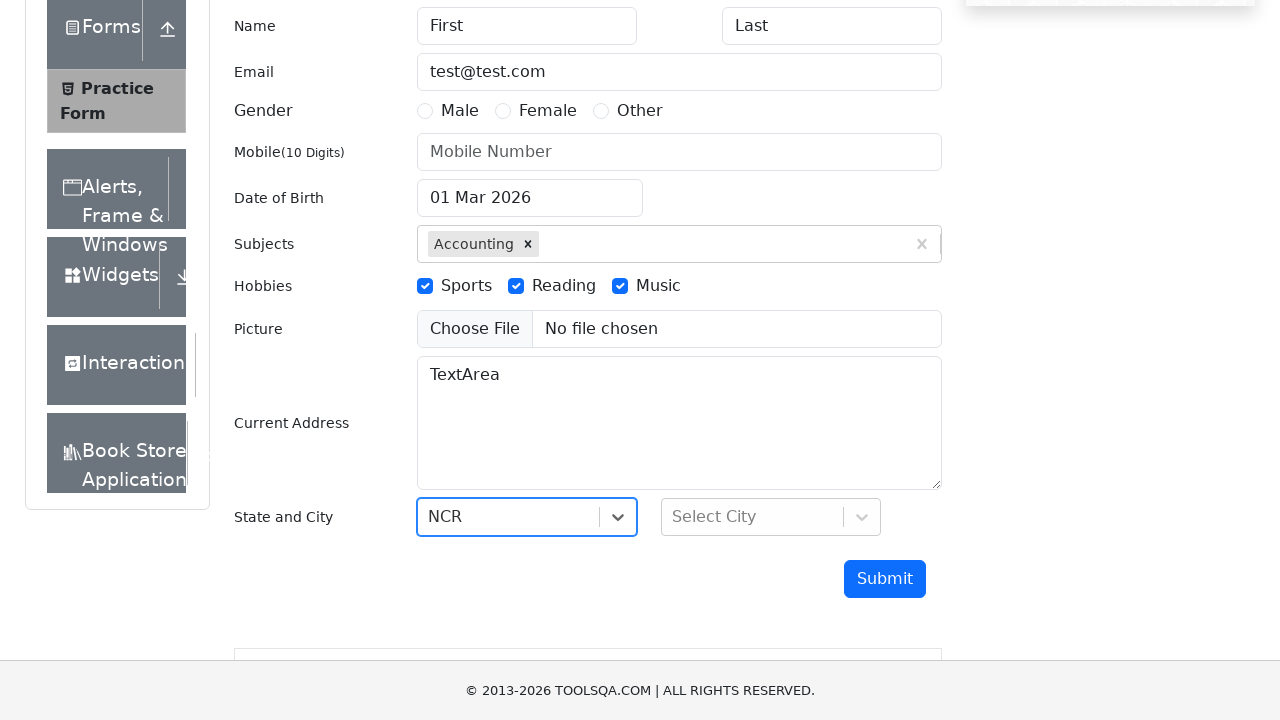

Clicked on city dropdown at (771, 517) on #city
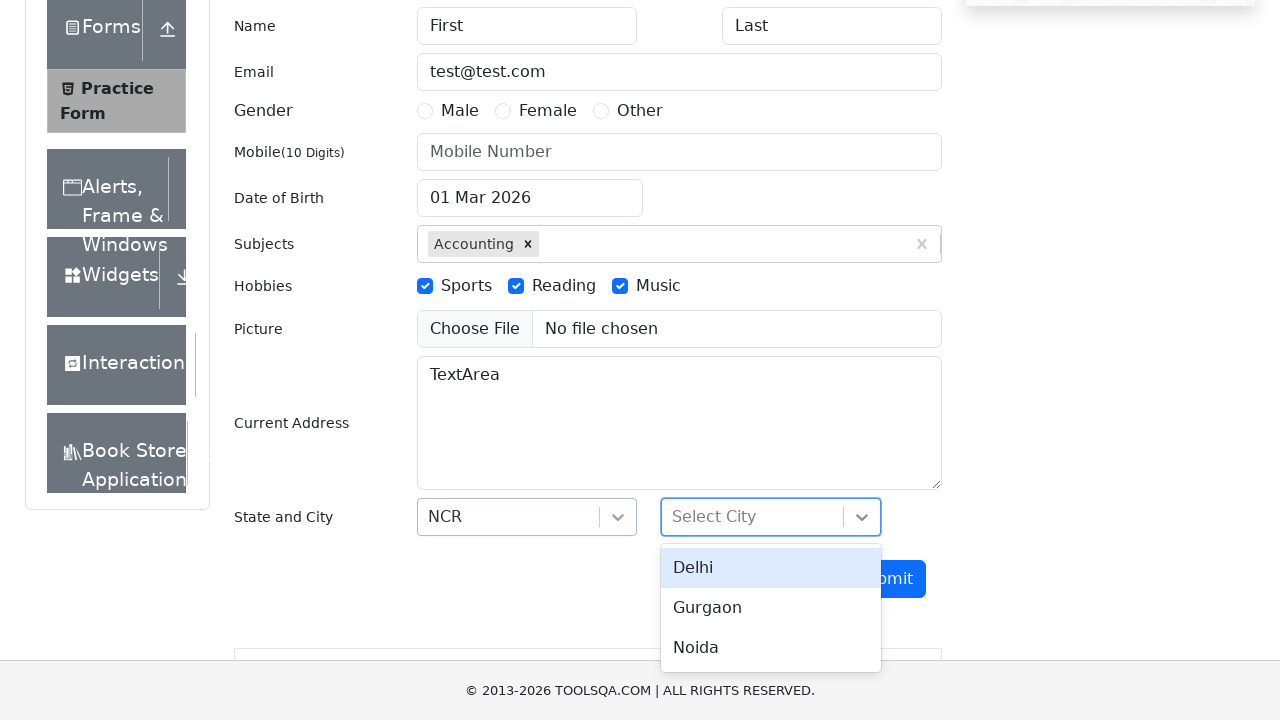

Selected first city option from dropdown at (771, 568) on #react-select-4-option-0
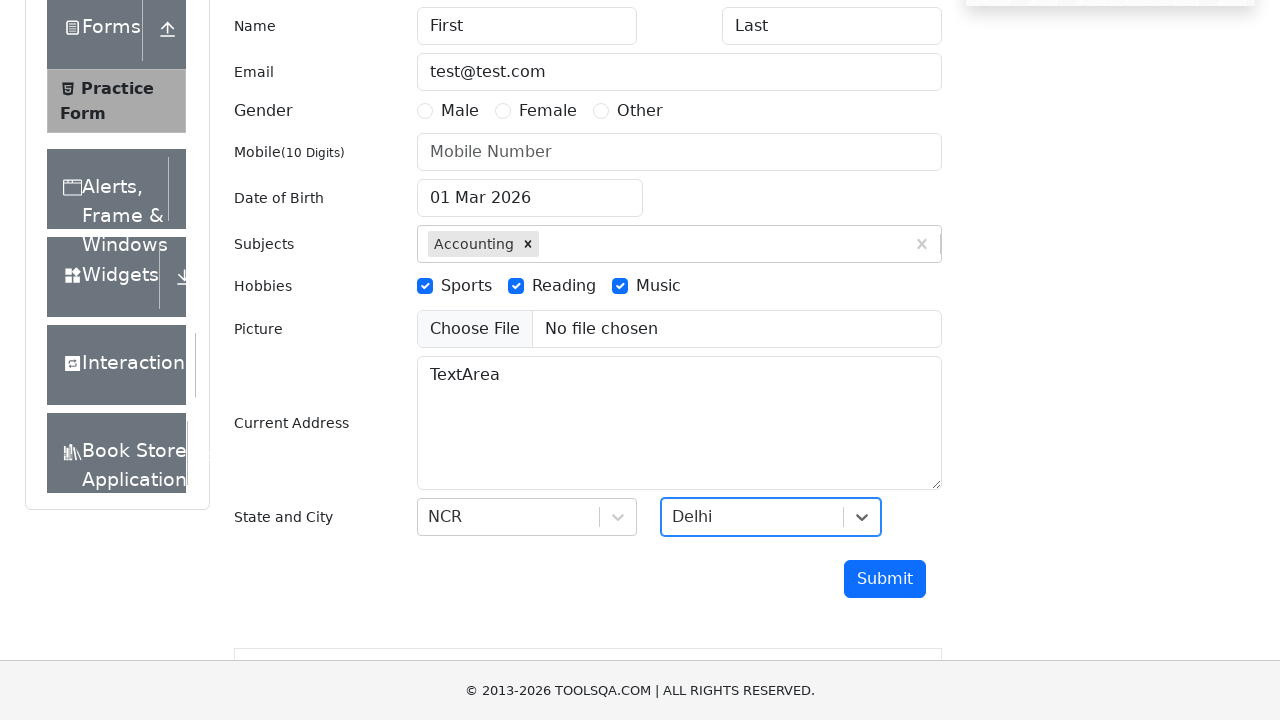

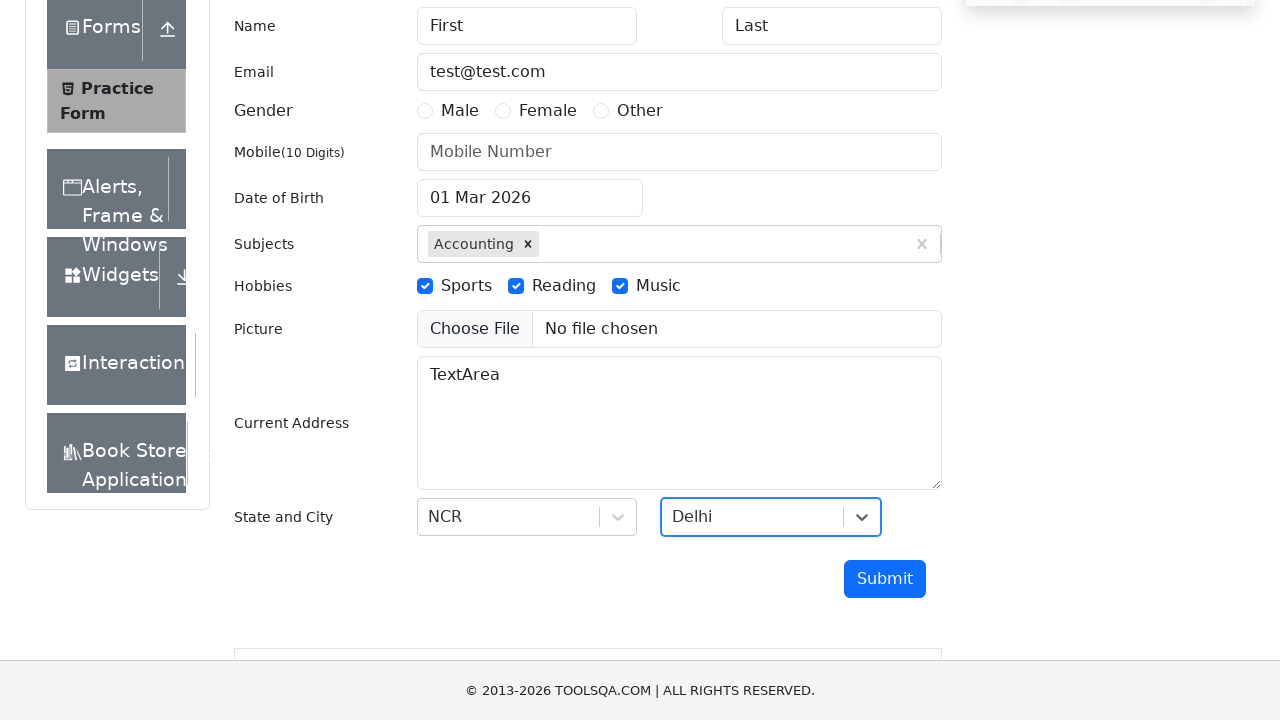